Tests Target.com search functionality by entering a product query and clicking the search button

Starting URL: https://www.target.com/

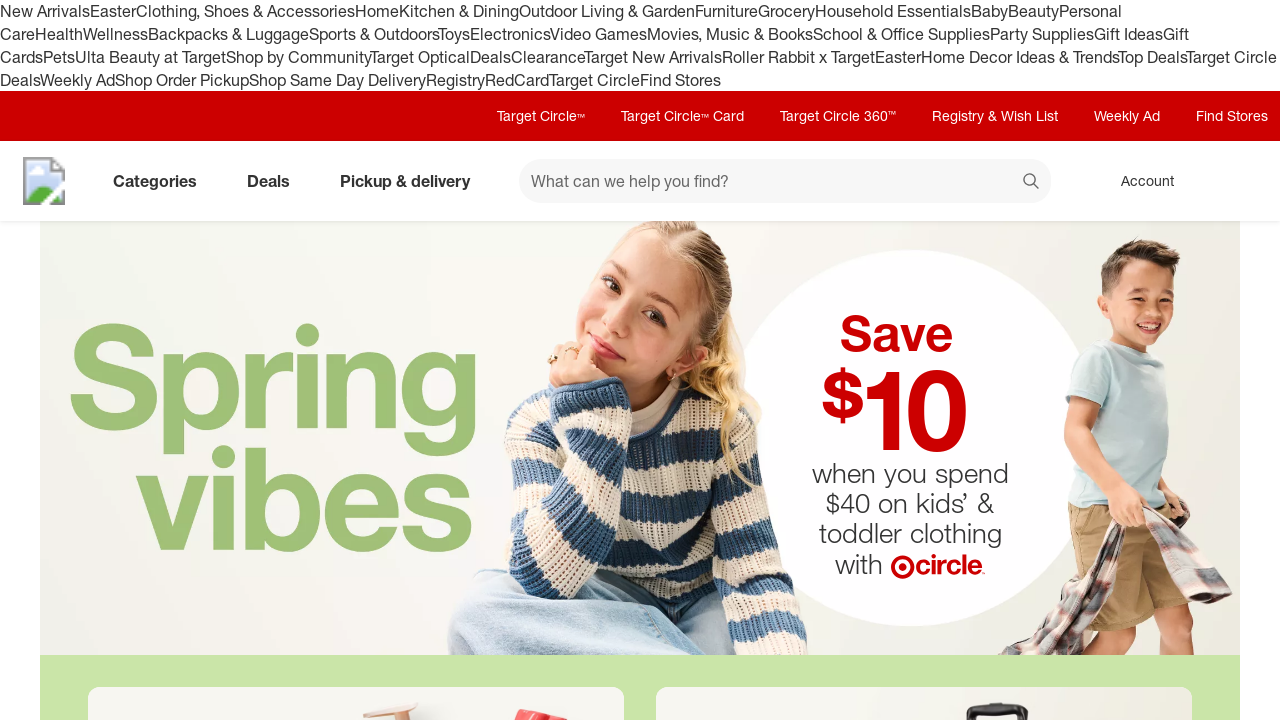

Filled search field with 'wireless headphones' on #search
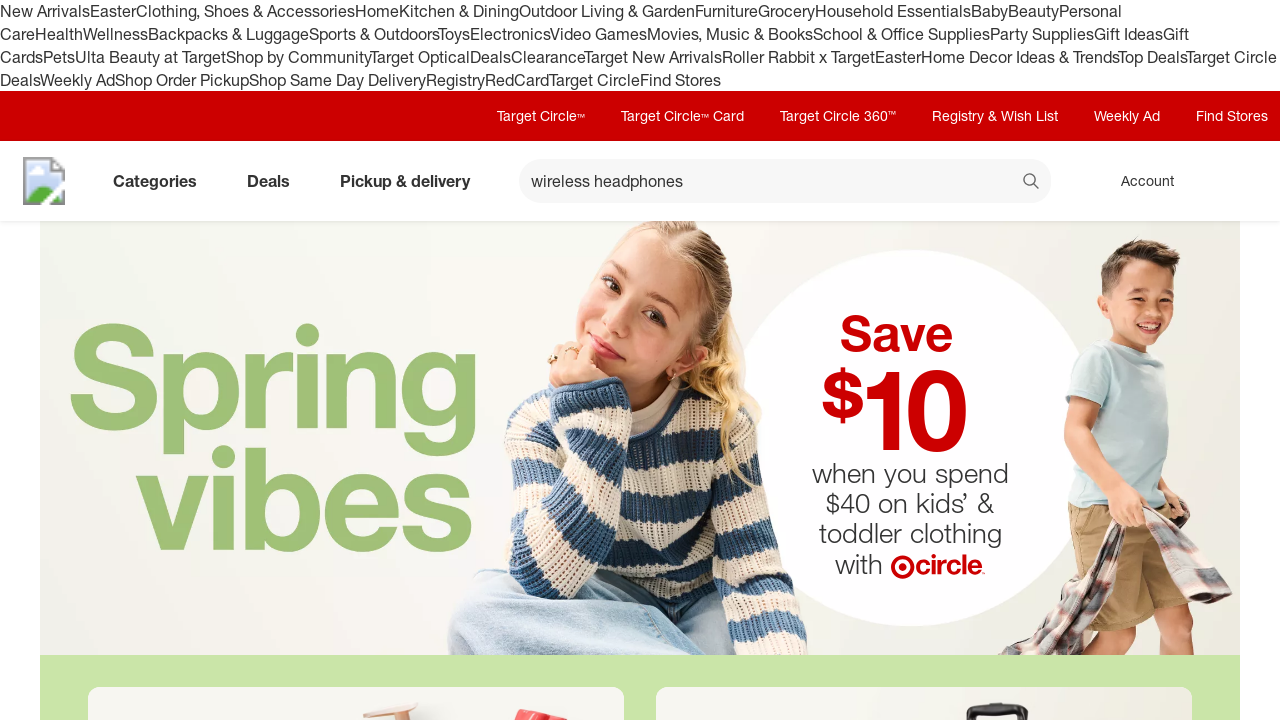

Clicked search button at (1032, 183) on button[data-test='@web/Search/SearchButton']
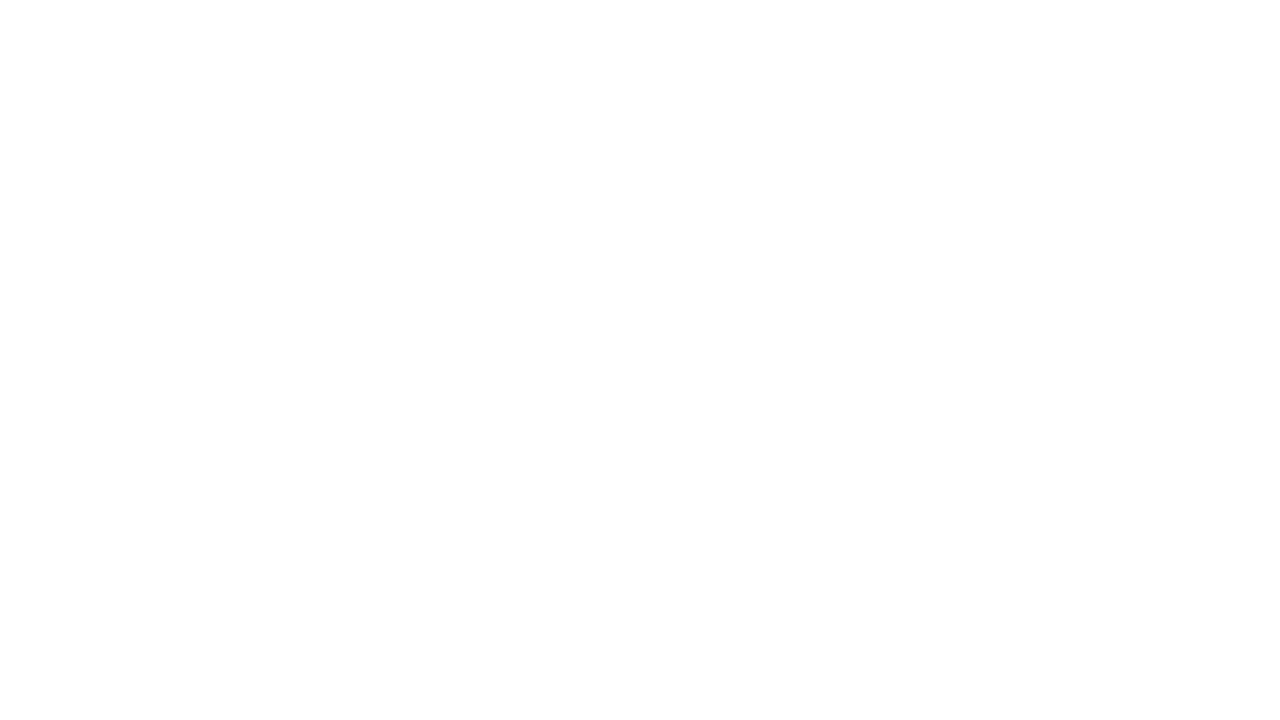

Search results page loaded successfully
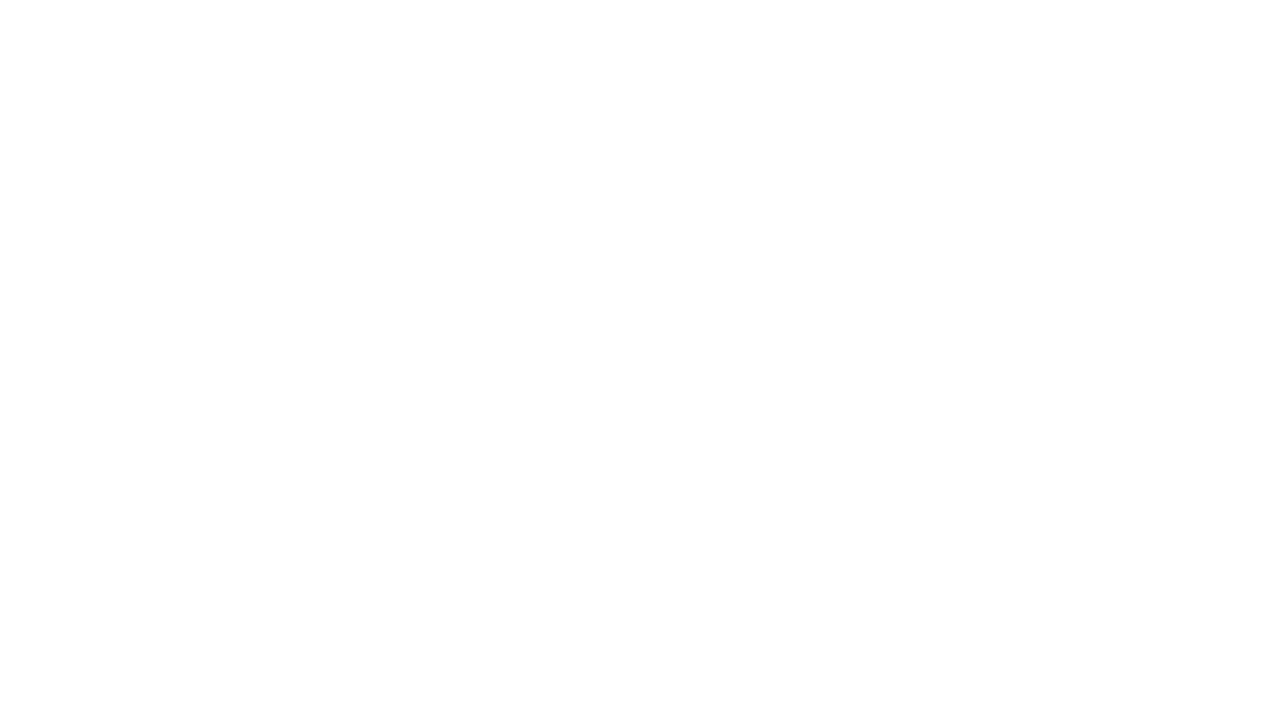

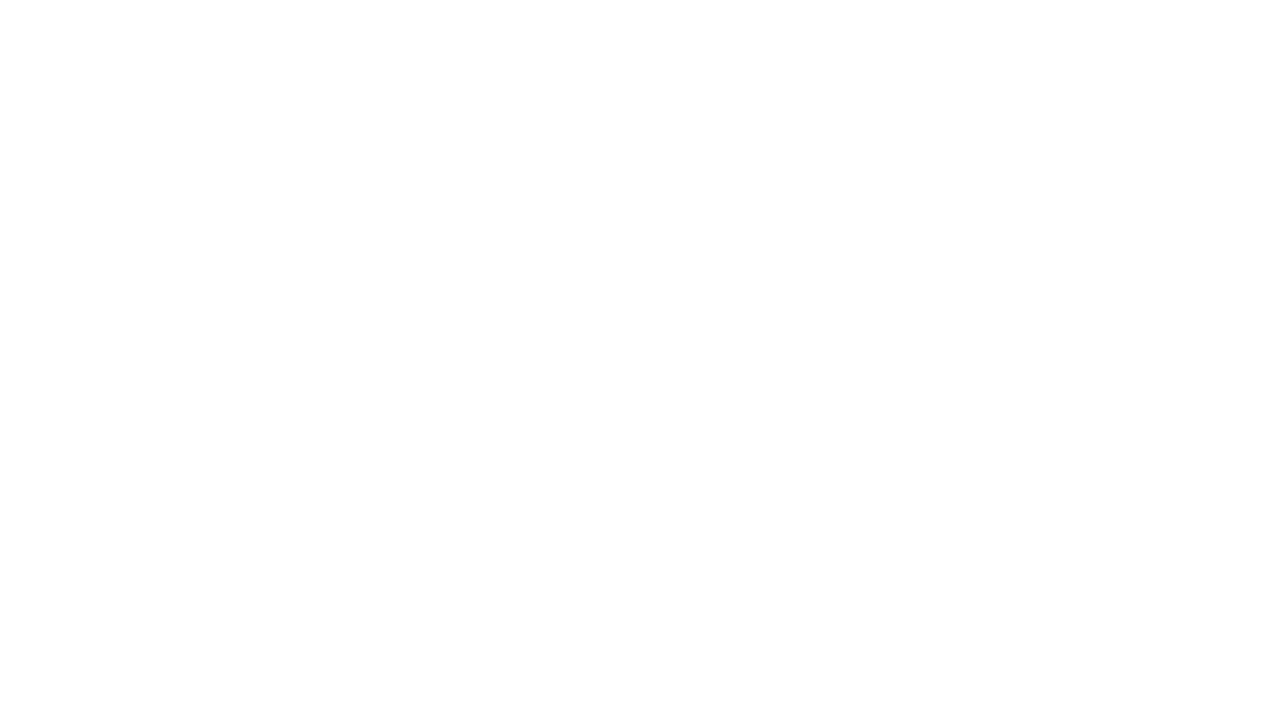